Tests an e-commerce checkout flow by filling customer information and proceeding to payment

Starting URL: https://demo.midtrans.com

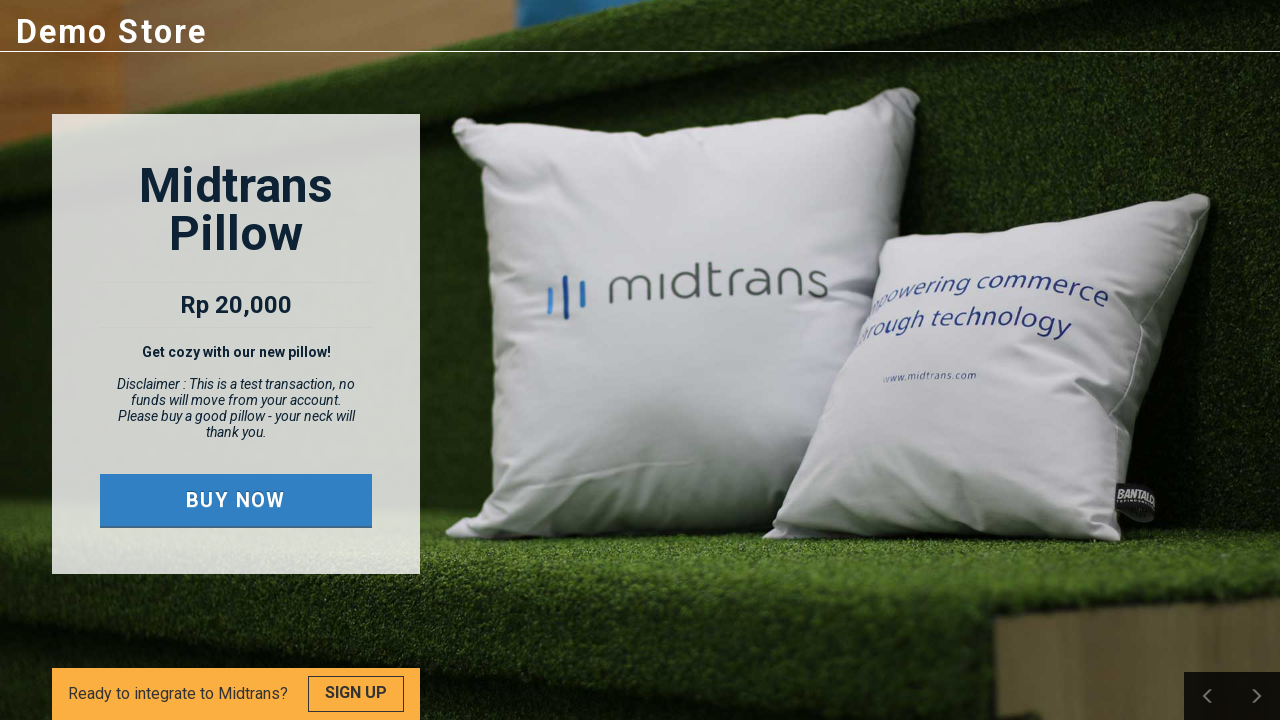

Clicked buy/checkout button at (236, 500) on xpath=/html/body/div/div/div/div[1]/div[2]/div/div/a
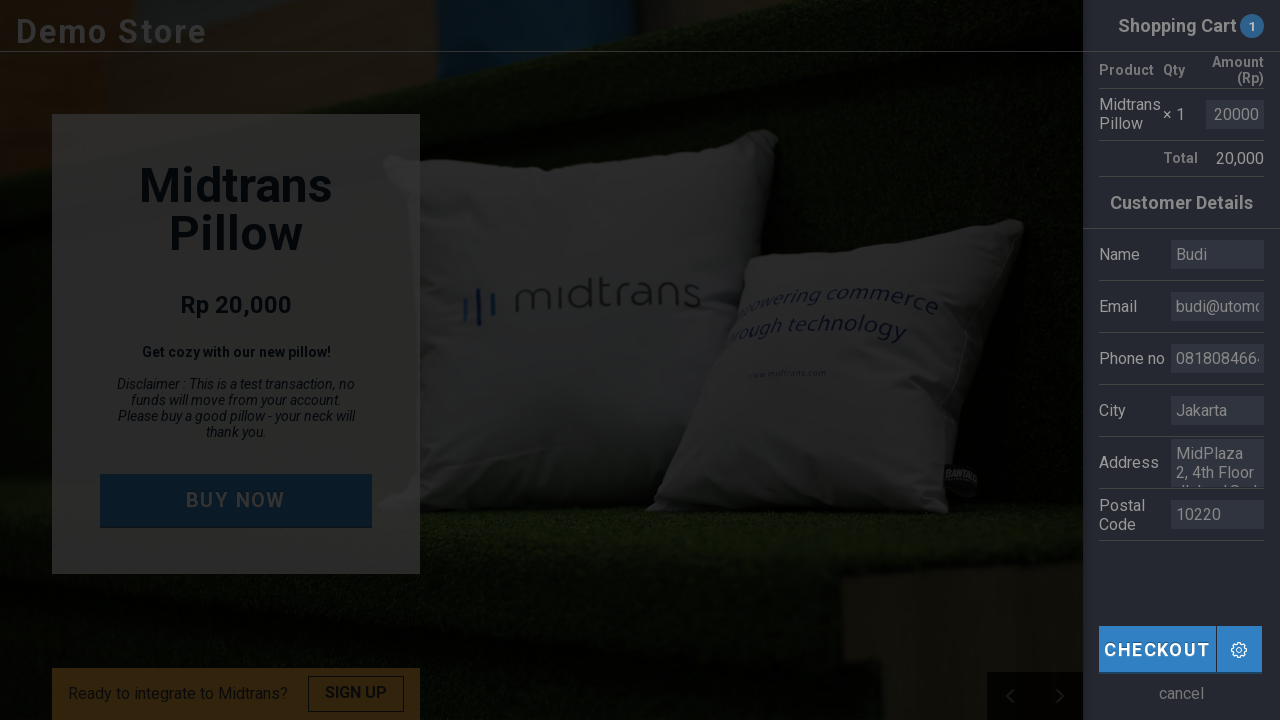

Filled amount field with 80000 on input[type='number']
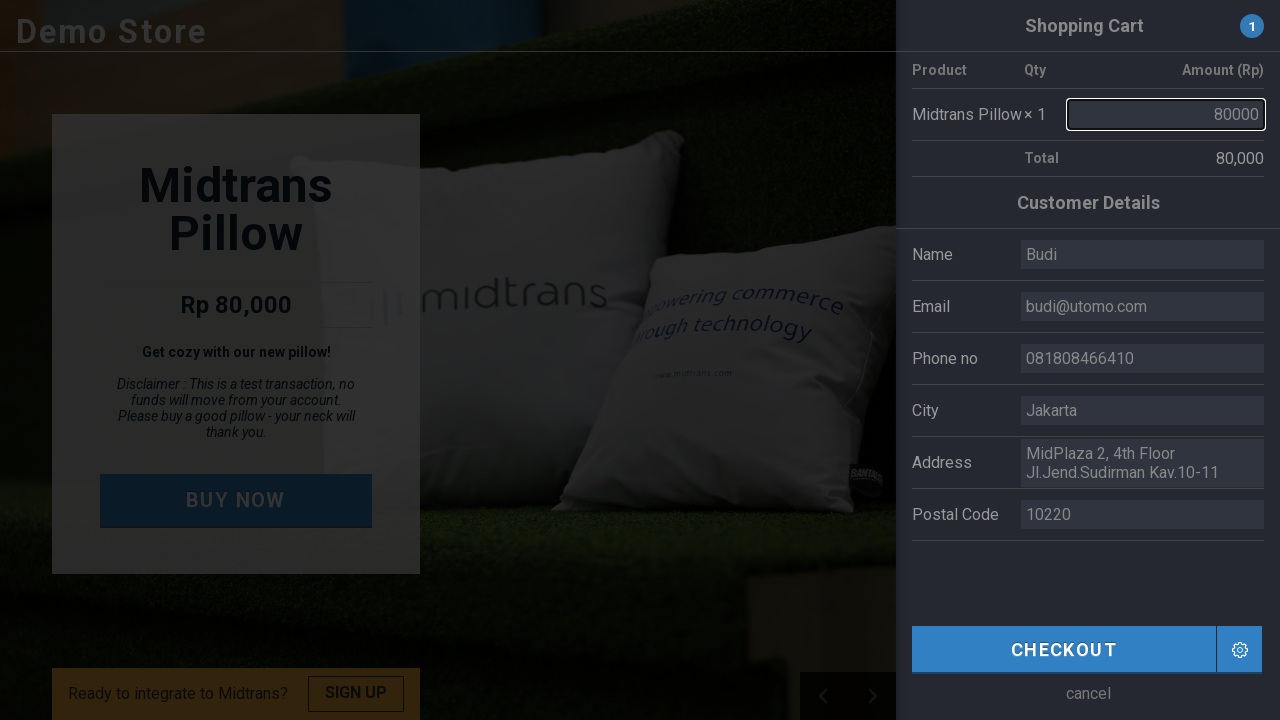

Filled name field with 'Rendra' on xpath=//input[contains(@data-reactid,'.0.0.1.0.3.0.0.0.1.0')]
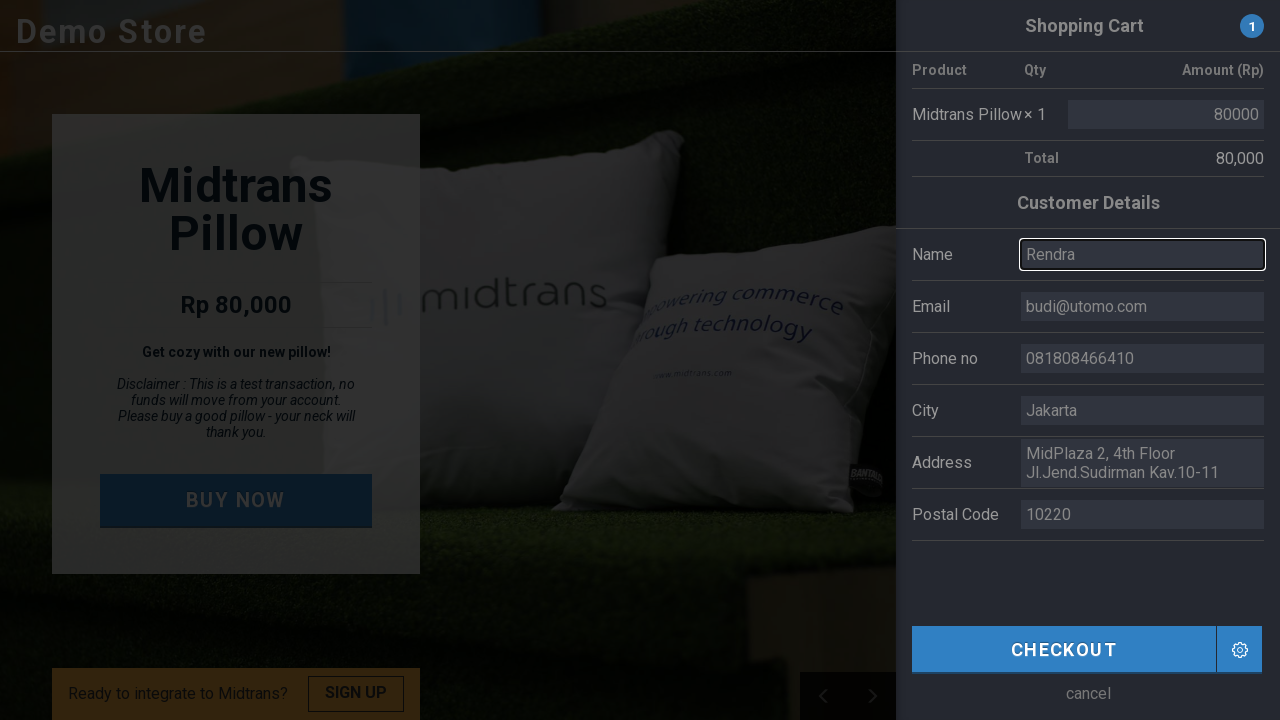

Filled email field with 'afwarir@gmail.com' on input[type='email']
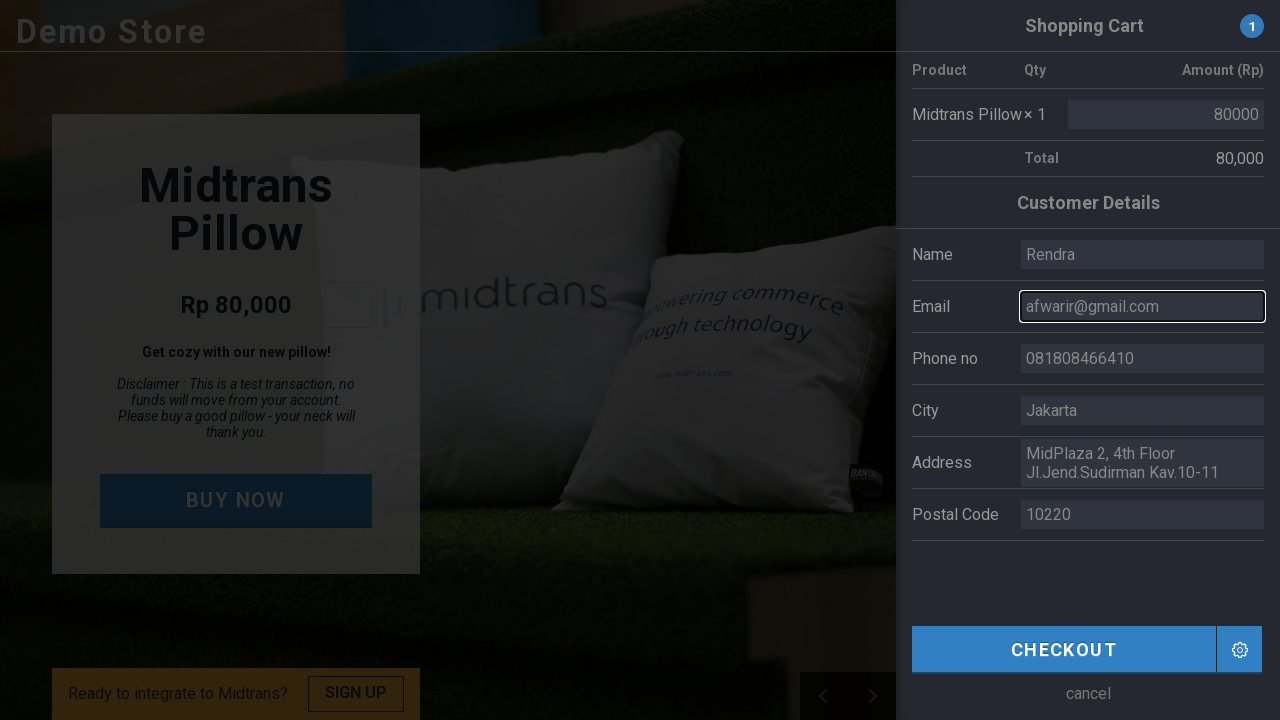

Filled phone field with '081296001289' on xpath=//input[@data-reactid='.0.0.1.0.3.0.0.2.1.0']
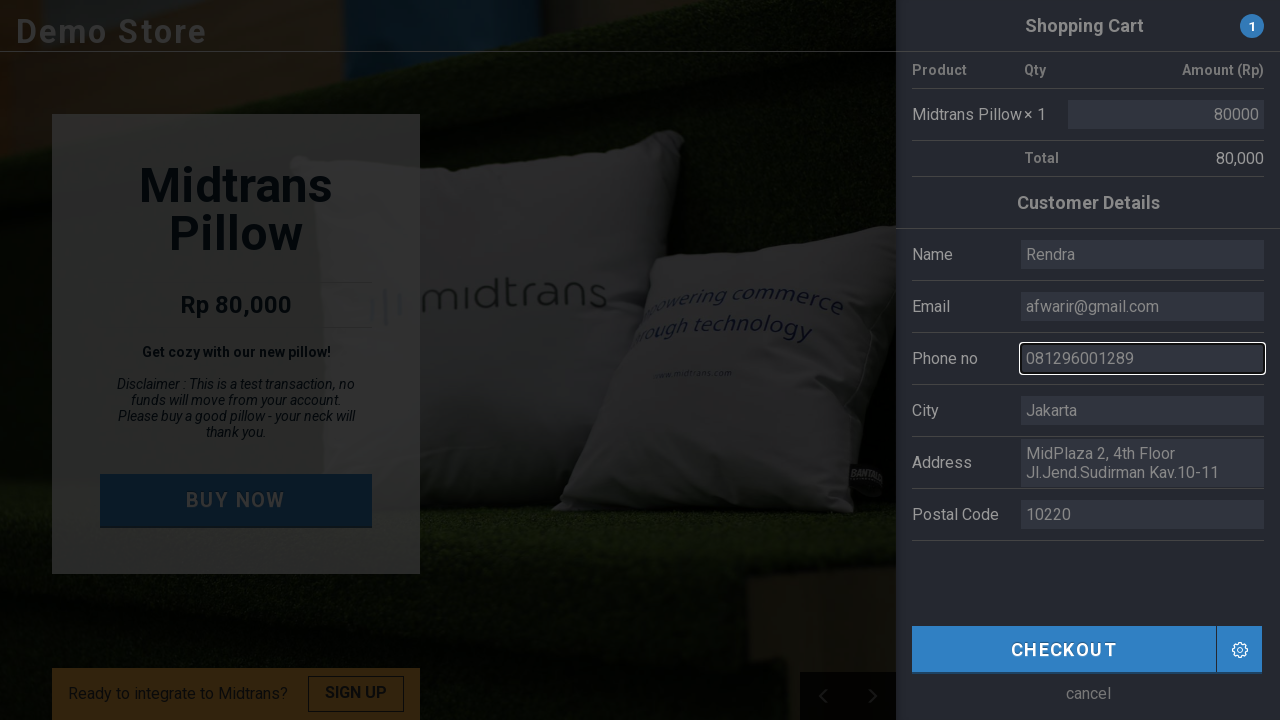

Filled city field with 'Bogor' on xpath=//input[@data-reactid='.0.0.1.0.3.0.0.3.1.0']
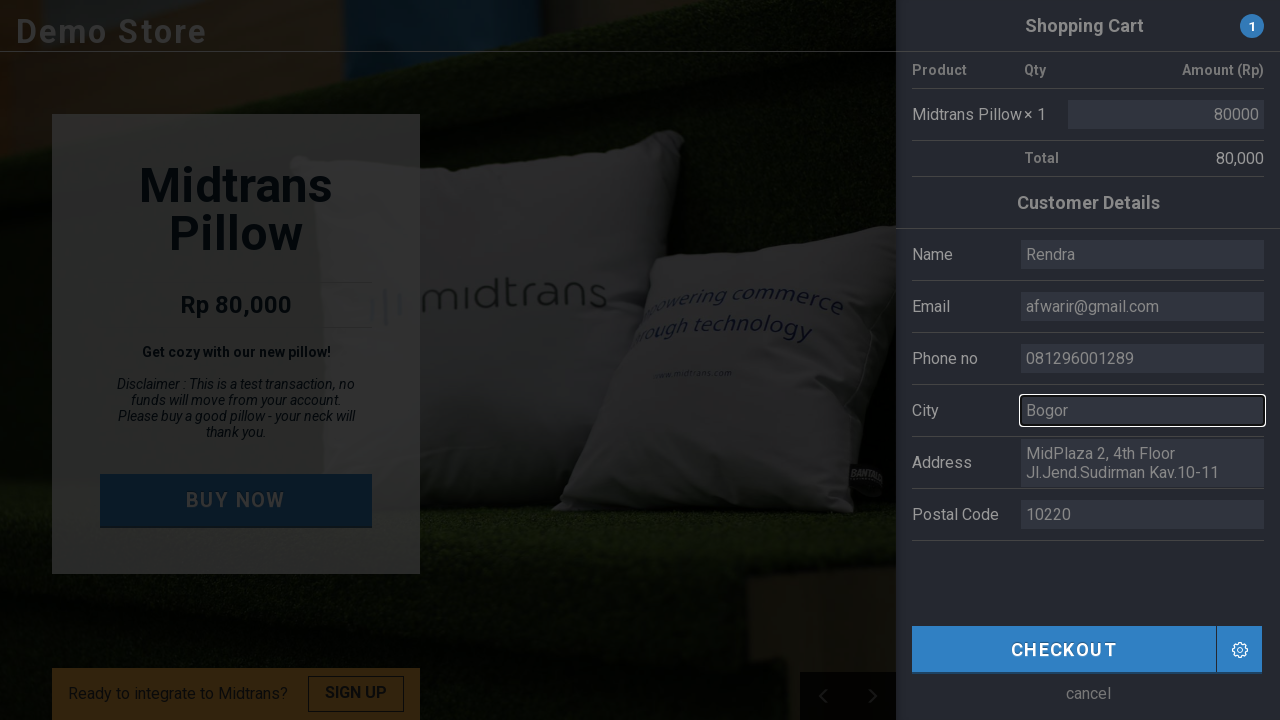

Filled postal code field with '16320' on xpath=//input[@value='10220']
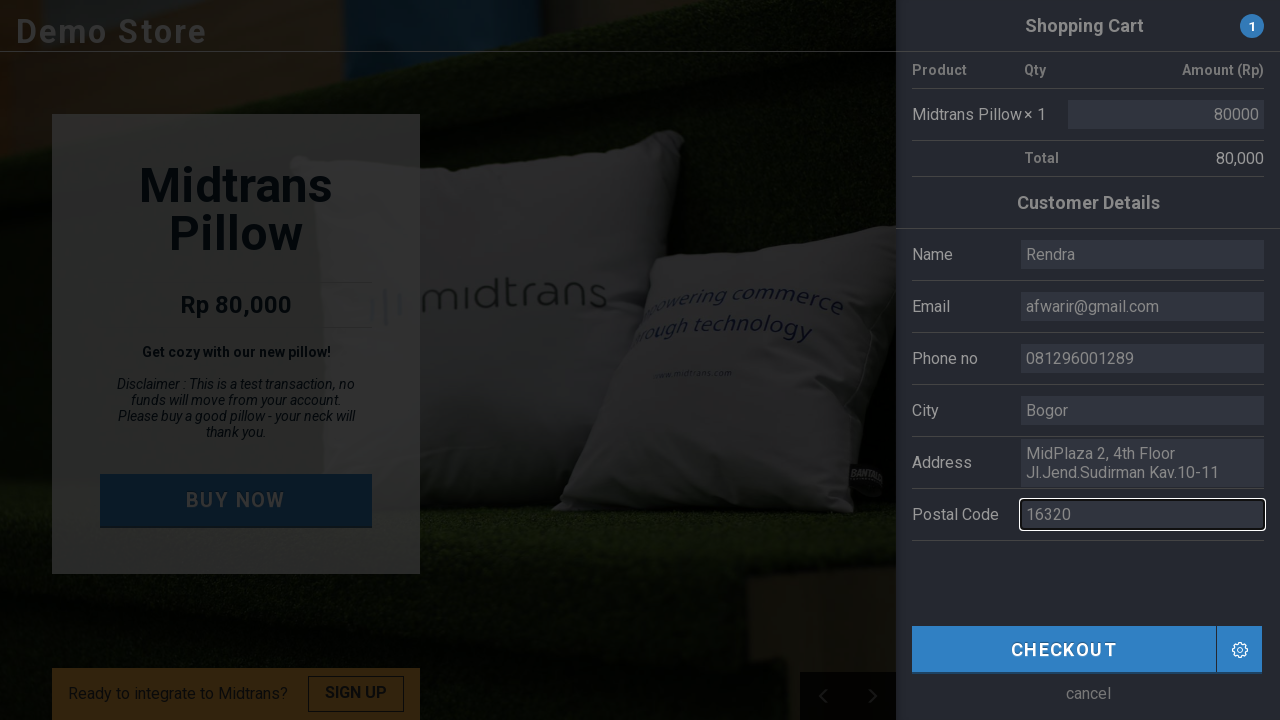

Clicked CHECKOUT button to proceed to payment at (1064, 649) on xpath=//div[@class='cart-checkout'][contains(.,'CHECKOUT')]
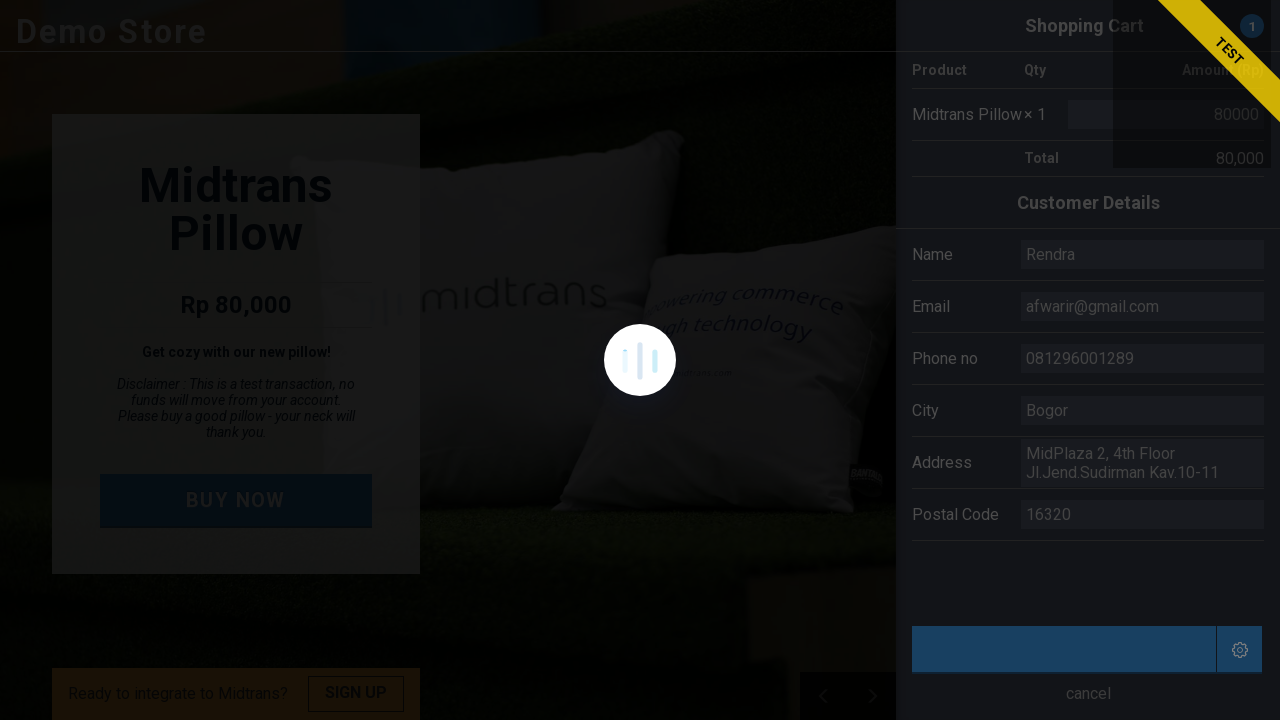

Payment iframe loaded successfully
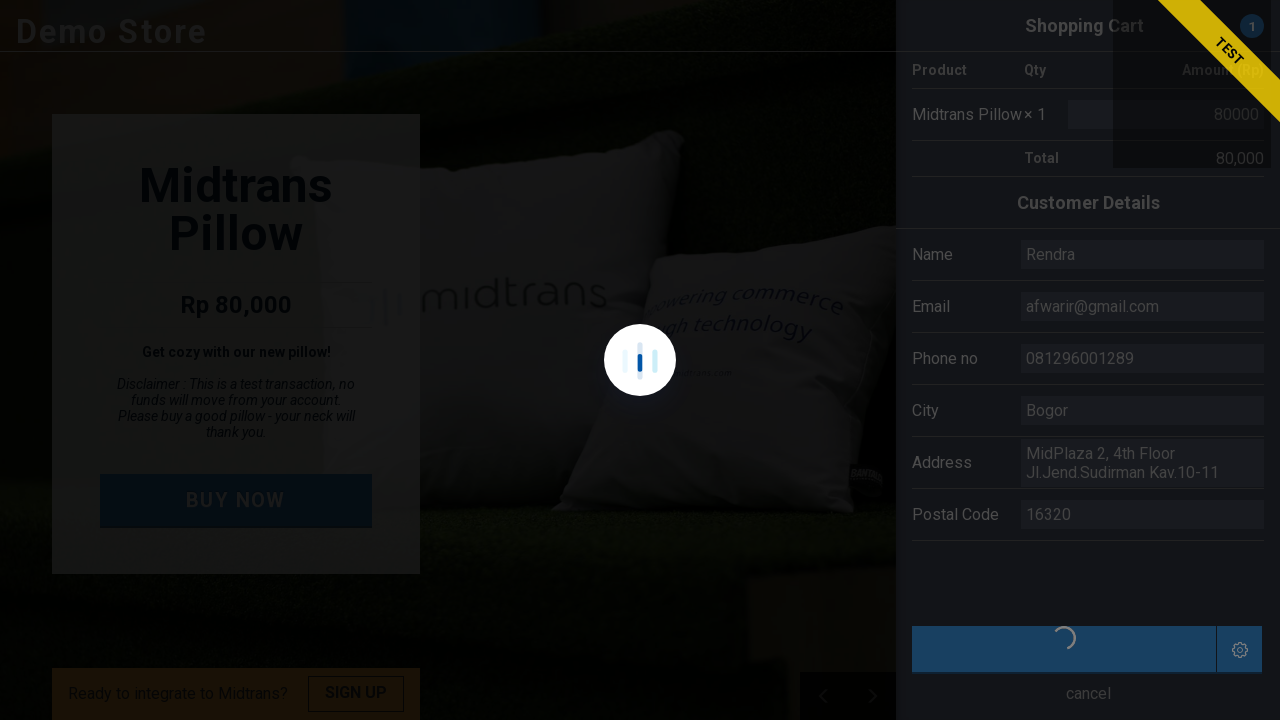

Accessed payment iframe context
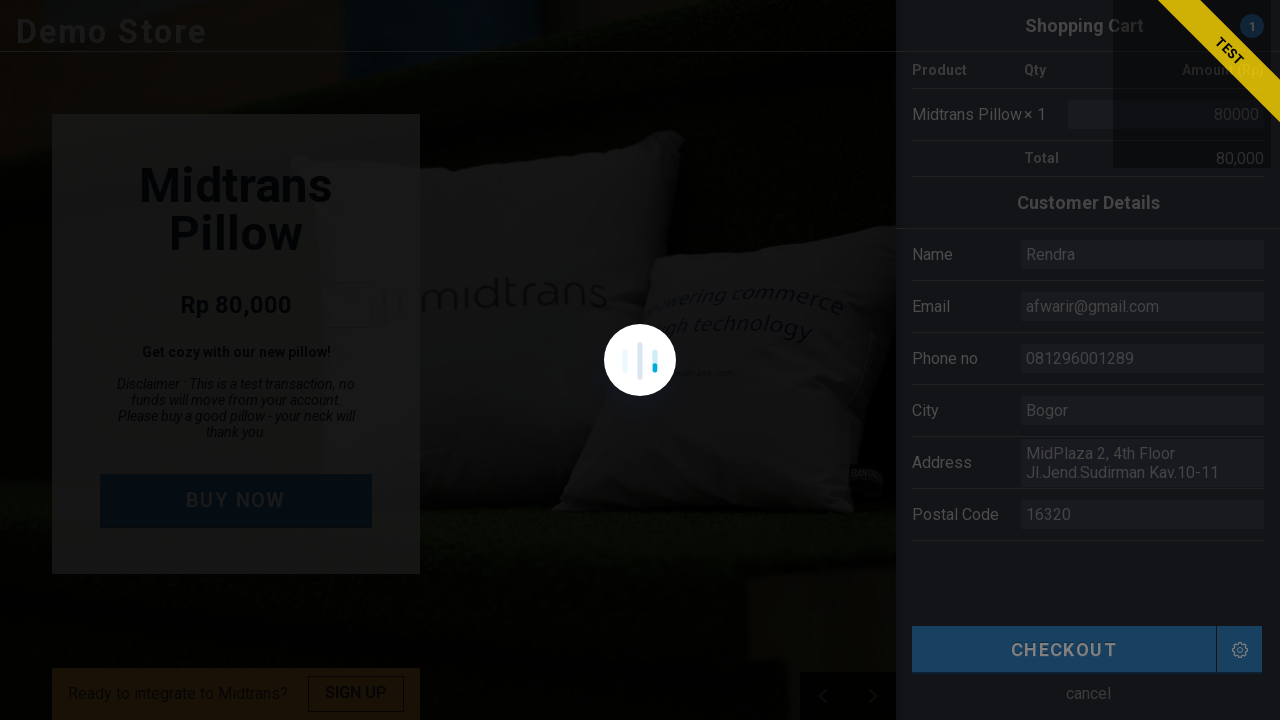

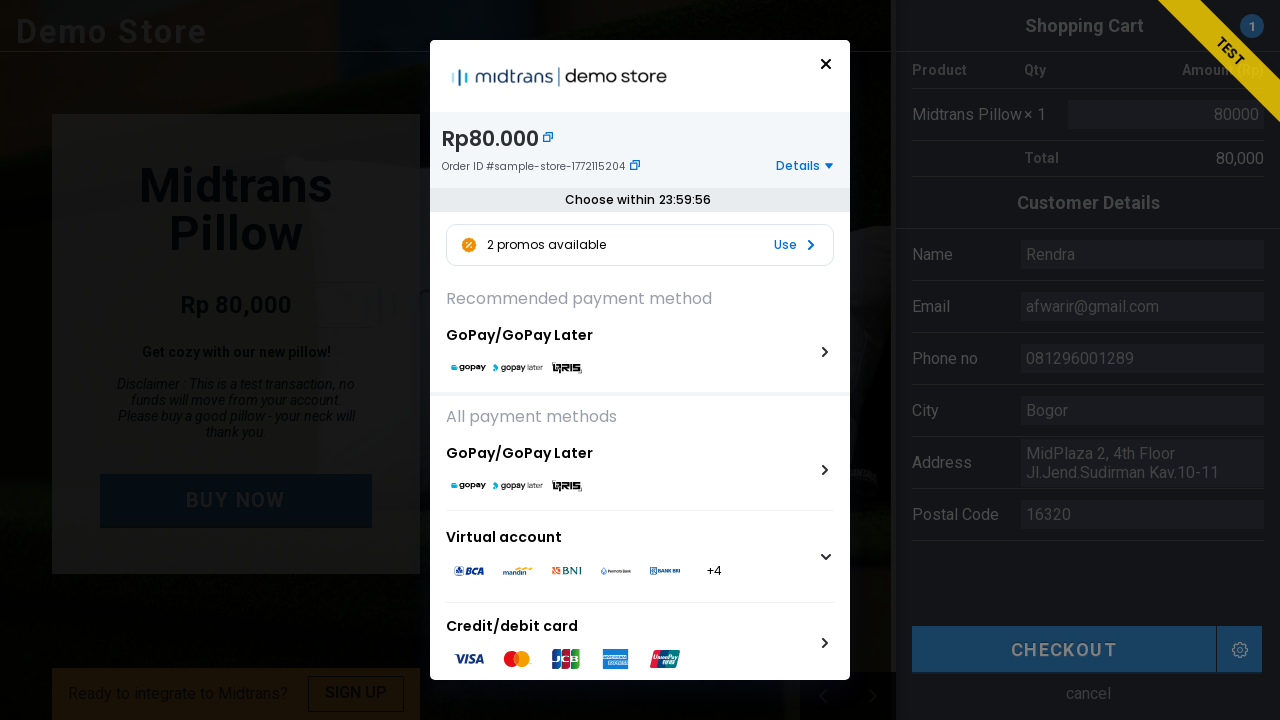